Navigates to a Chart.js documentation page showing a stacked line area chart and waits for the page to fully load, then takes a screenshot for visual comparison

Starting URL: https://www.chartjs.org/docs/latest/samples/area/line-stacked.html

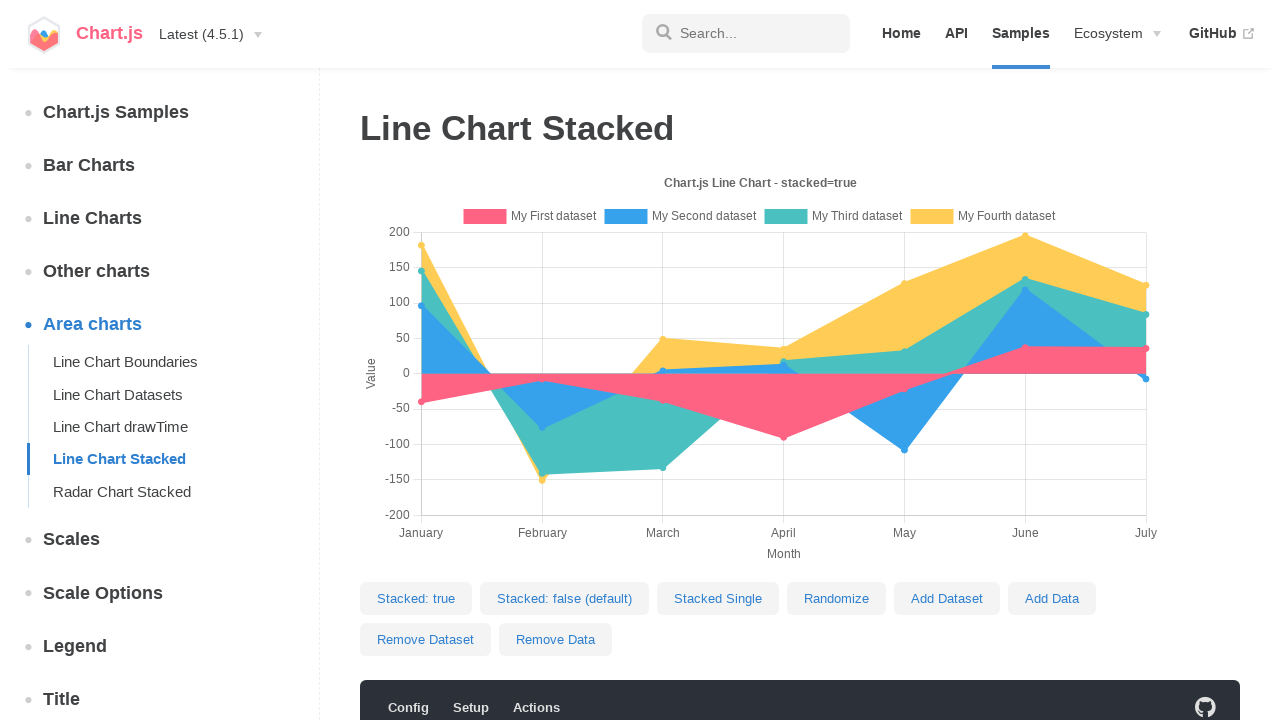

Navigated to Chart.js stacked line area chart documentation page
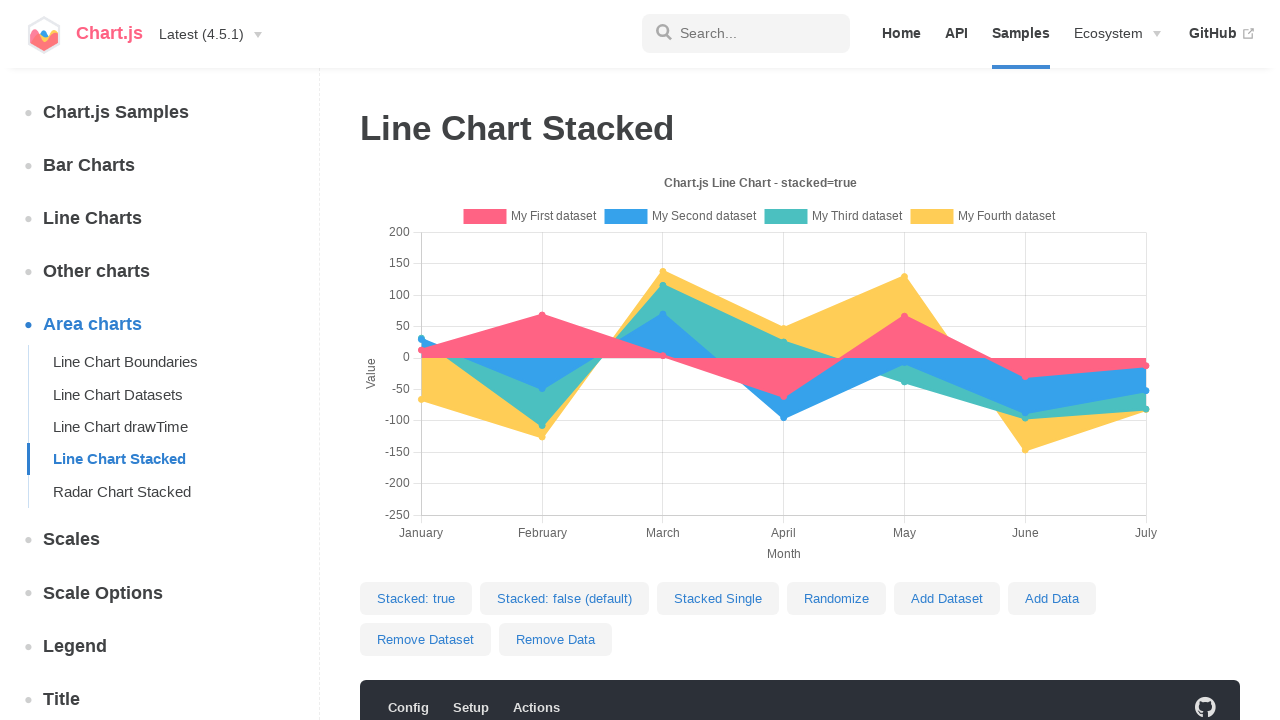

Page fully loaded
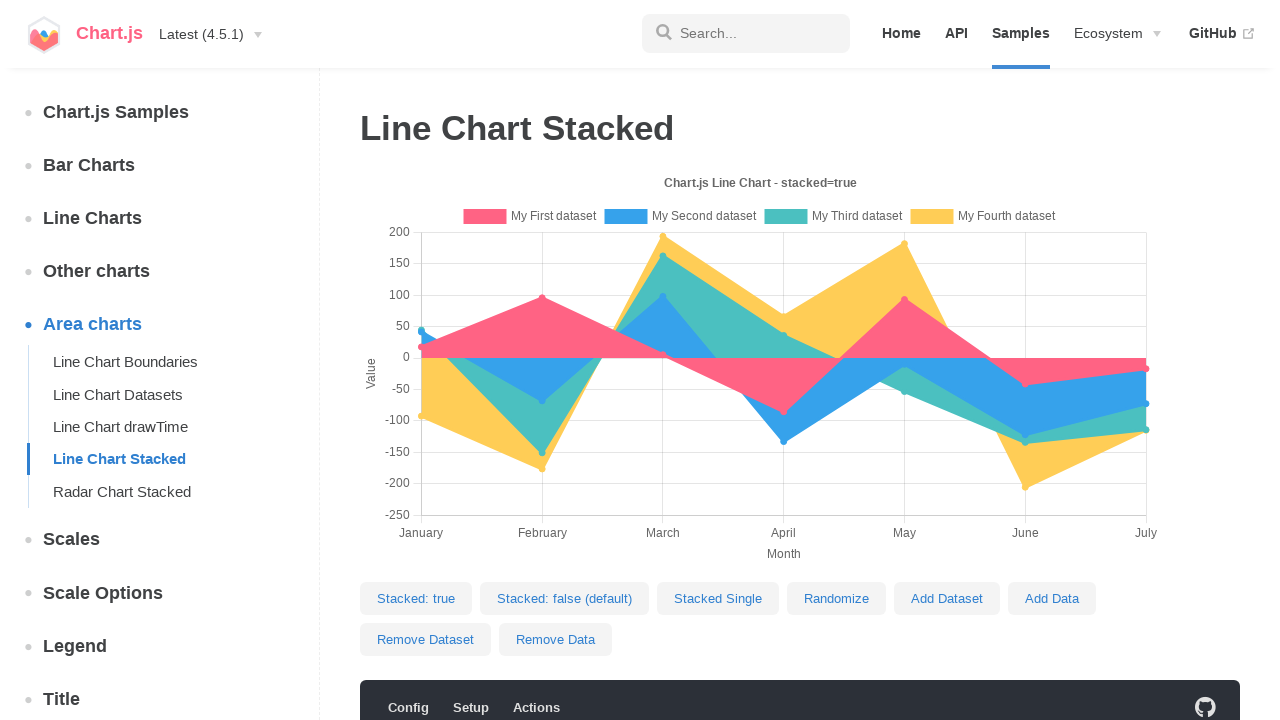

Waited 3 seconds for chart rendering to complete
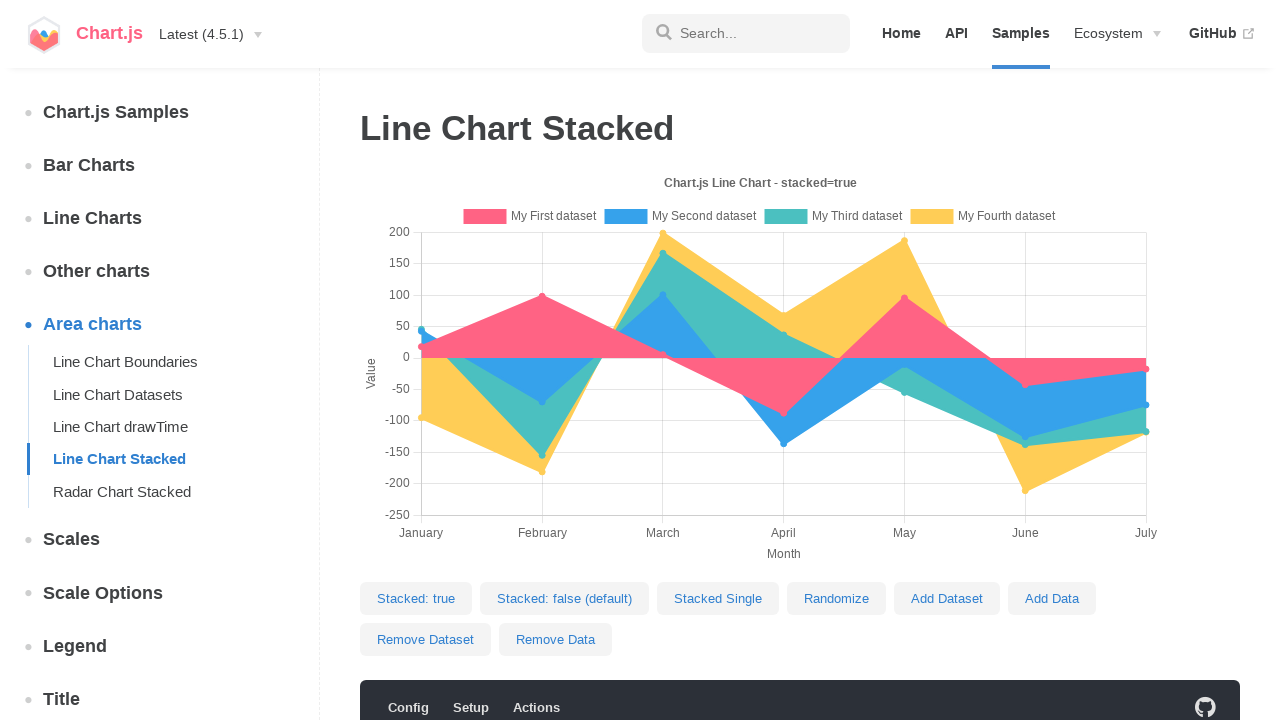

Captured visual comparison screenshot of fully rendered stacked line area chart
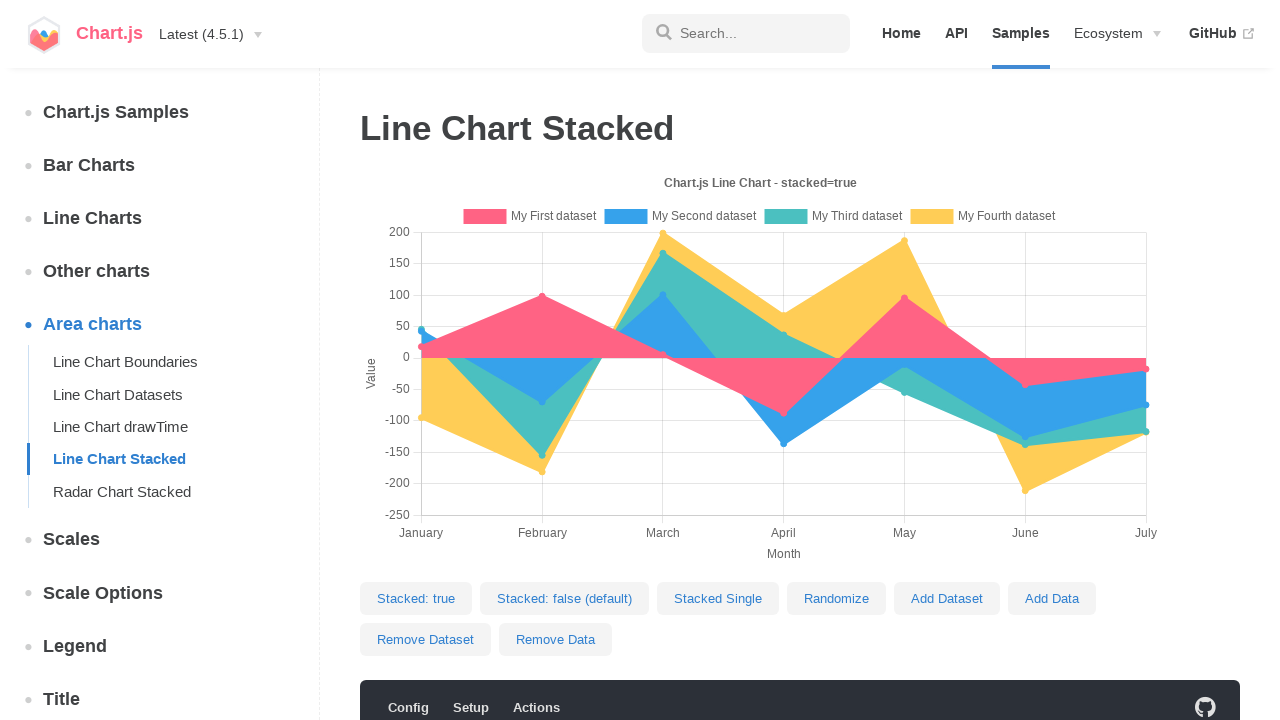

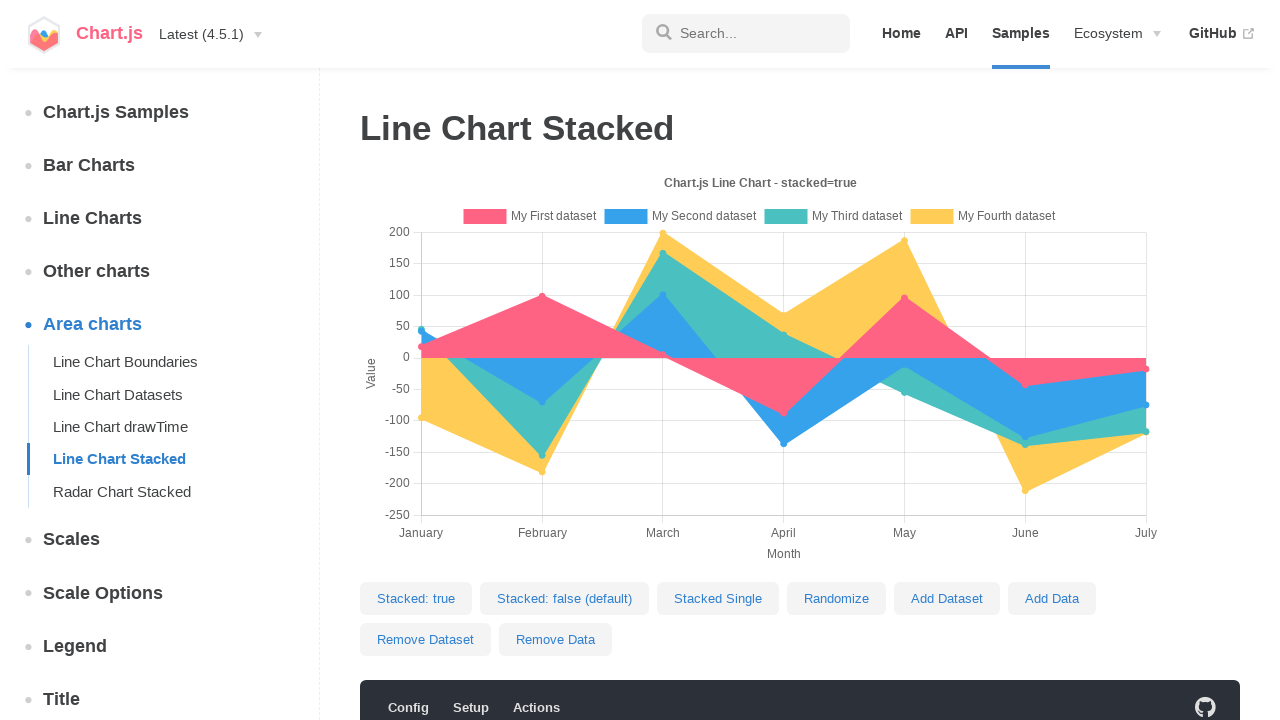